Tests dropdown selection functionality by typing a value into a searchable dropdown and selecting it with Enter key

Starting URL: https://demoqa.com/select-menu

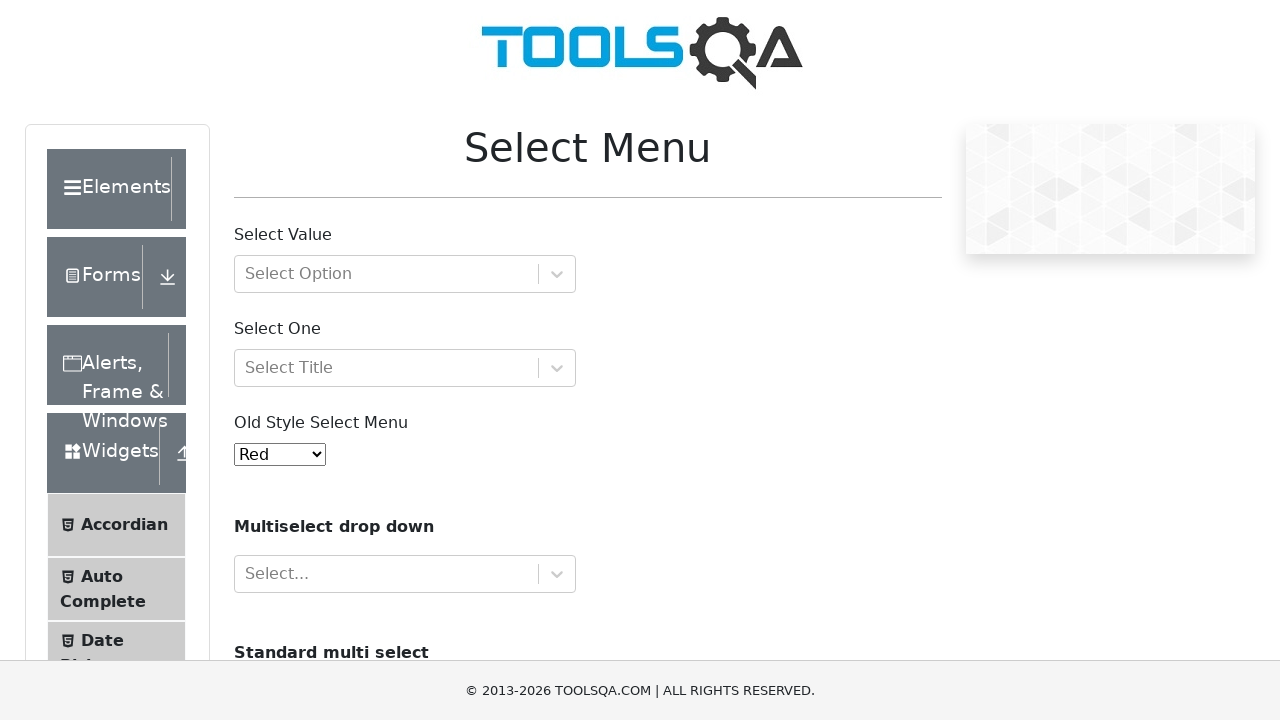

Typed 'A root option' into the searchable dropdown on //*[@id='withOptGroup']//input
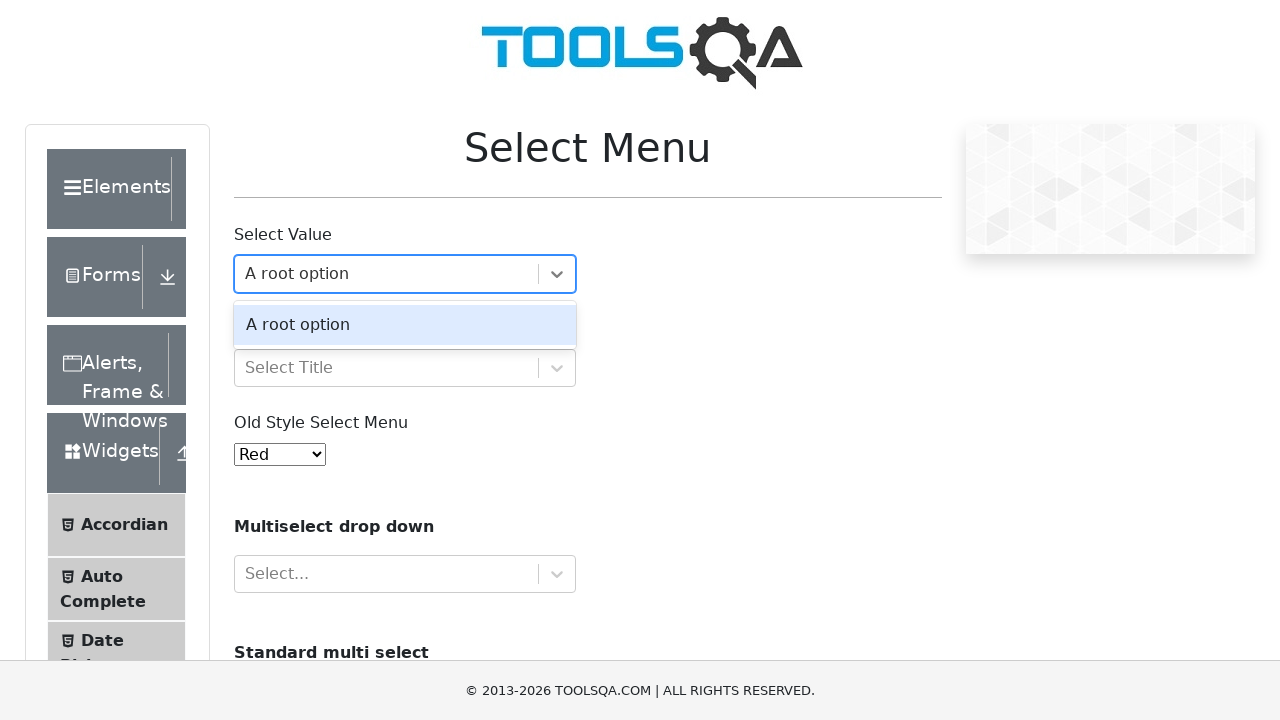

Pressed Enter to select the dropdown option on //*[@id='withOptGroup']//input
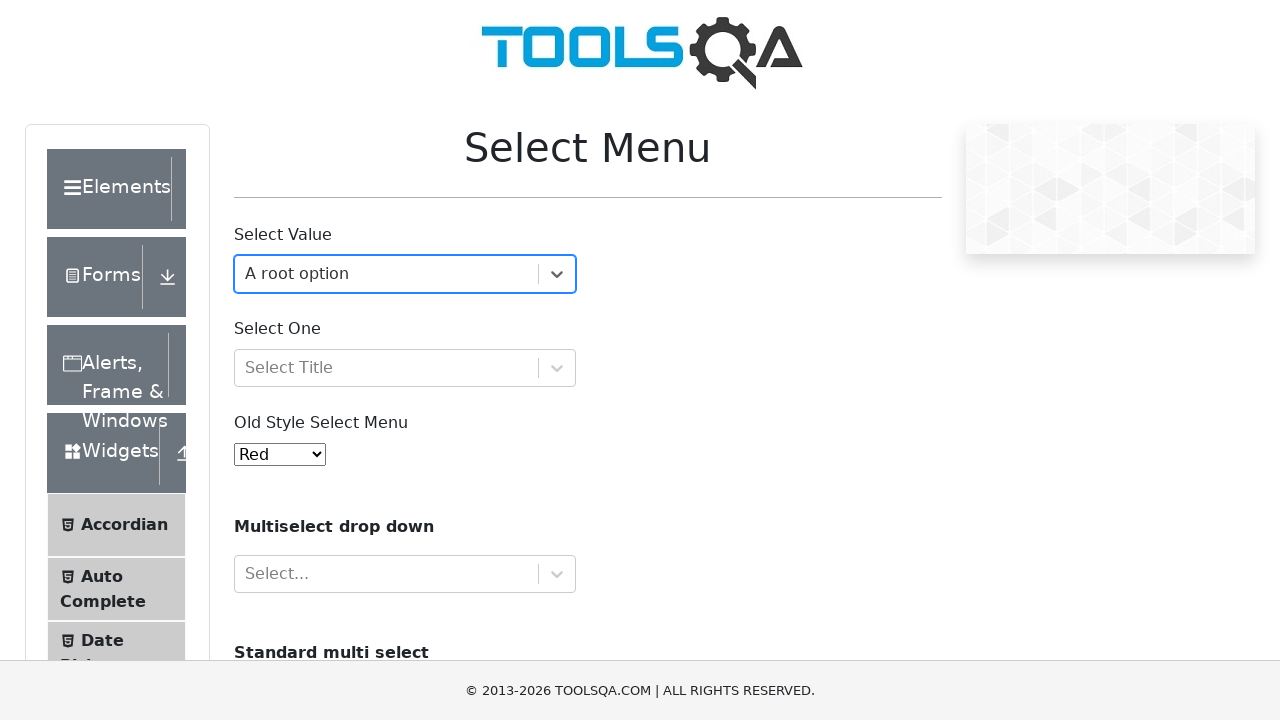

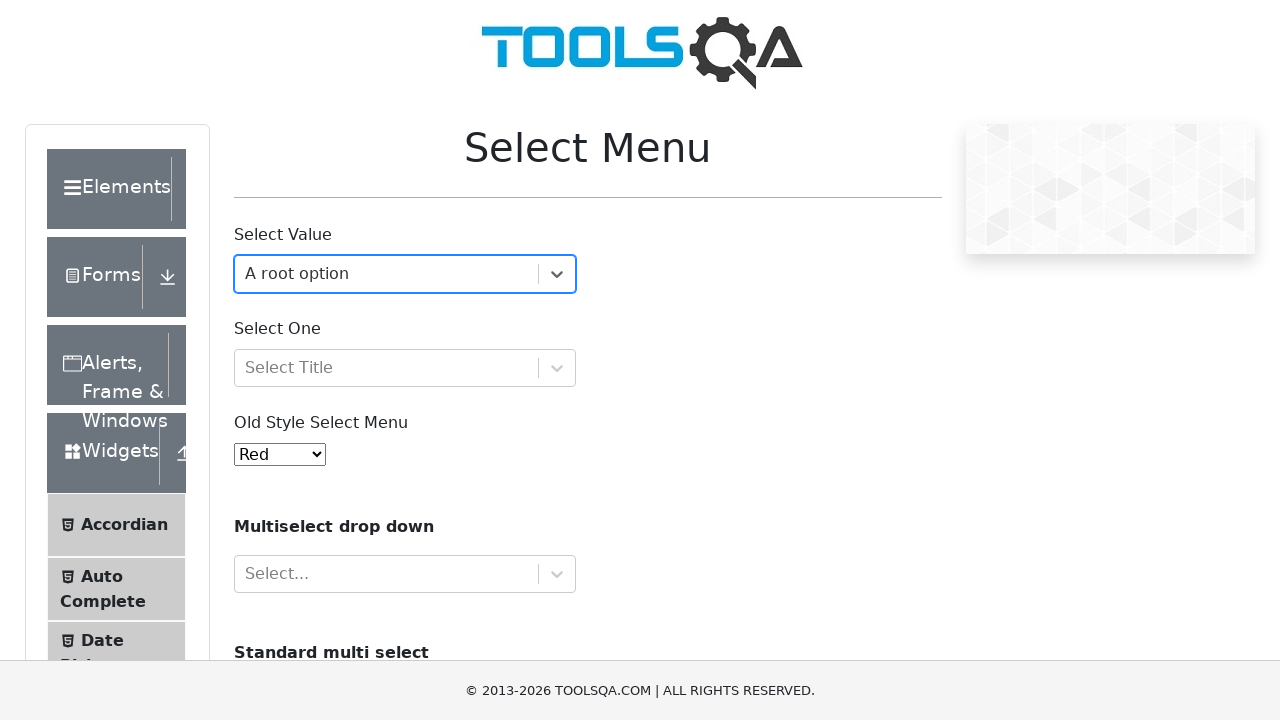